Tests registration form validation by submitting without last name and verifying the form validation prevents submission

Starting URL: https://suninjuly.github.io/registration1.html

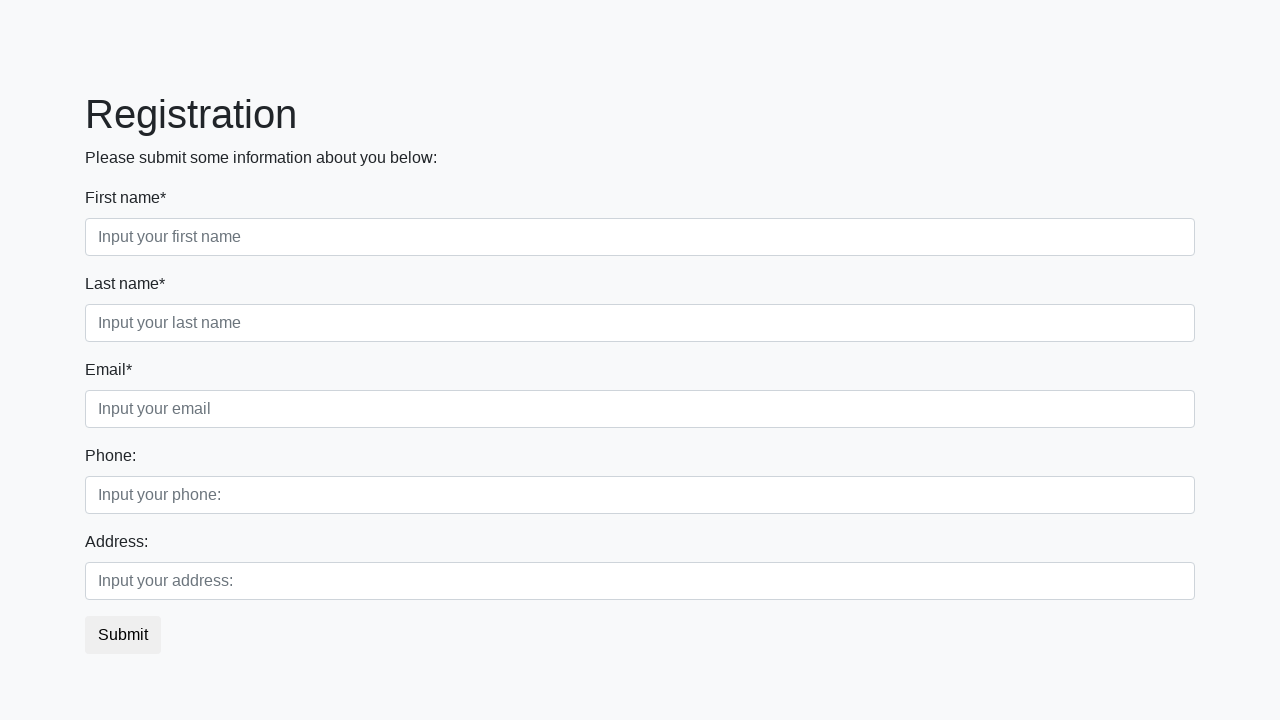

Filled first name field with 'John' on [placeholder='Input your first name']
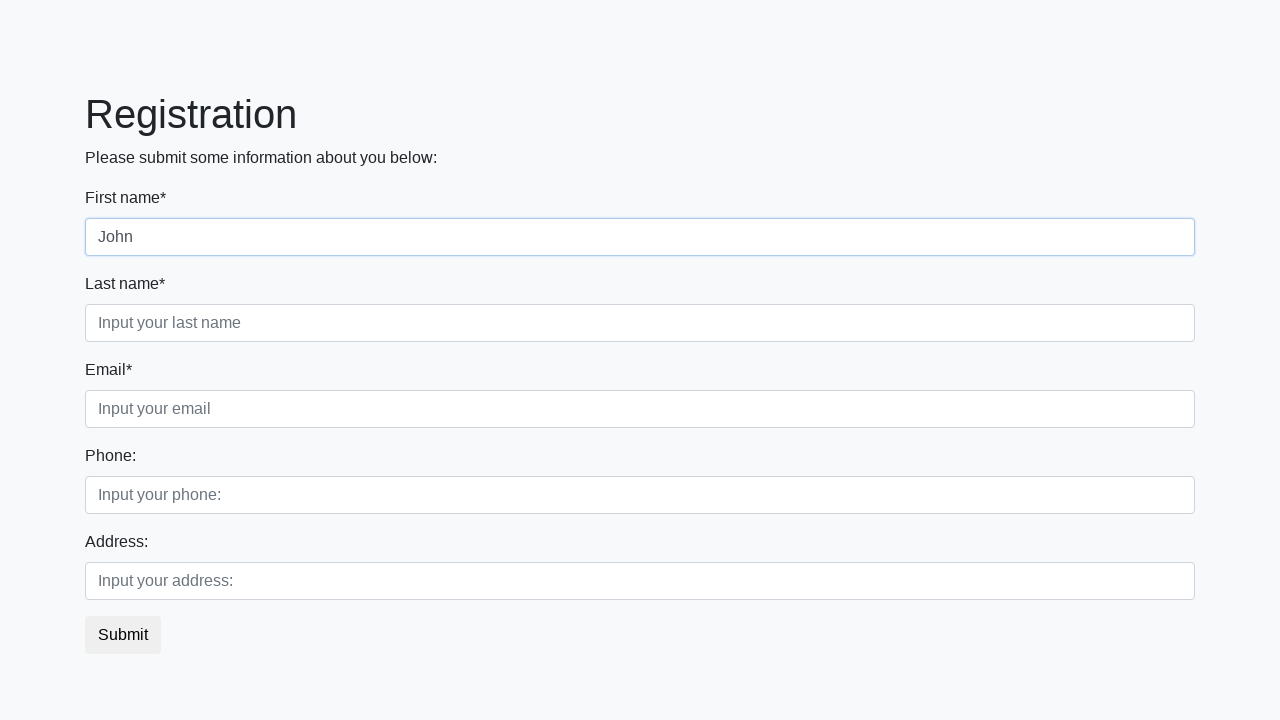

Filled email field with 'smith@gmail.com' on [placeholder='Input your email']
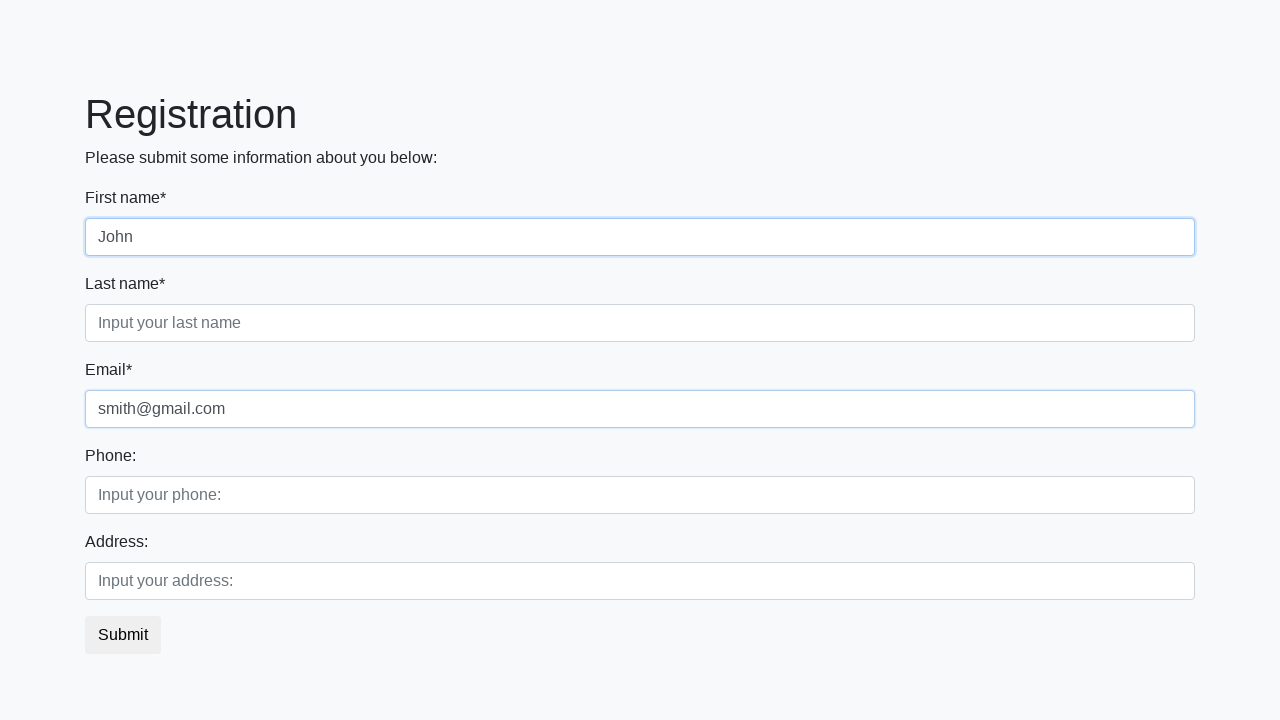

Filled phone field with '1236459' on [placeholder='Input your phone:']
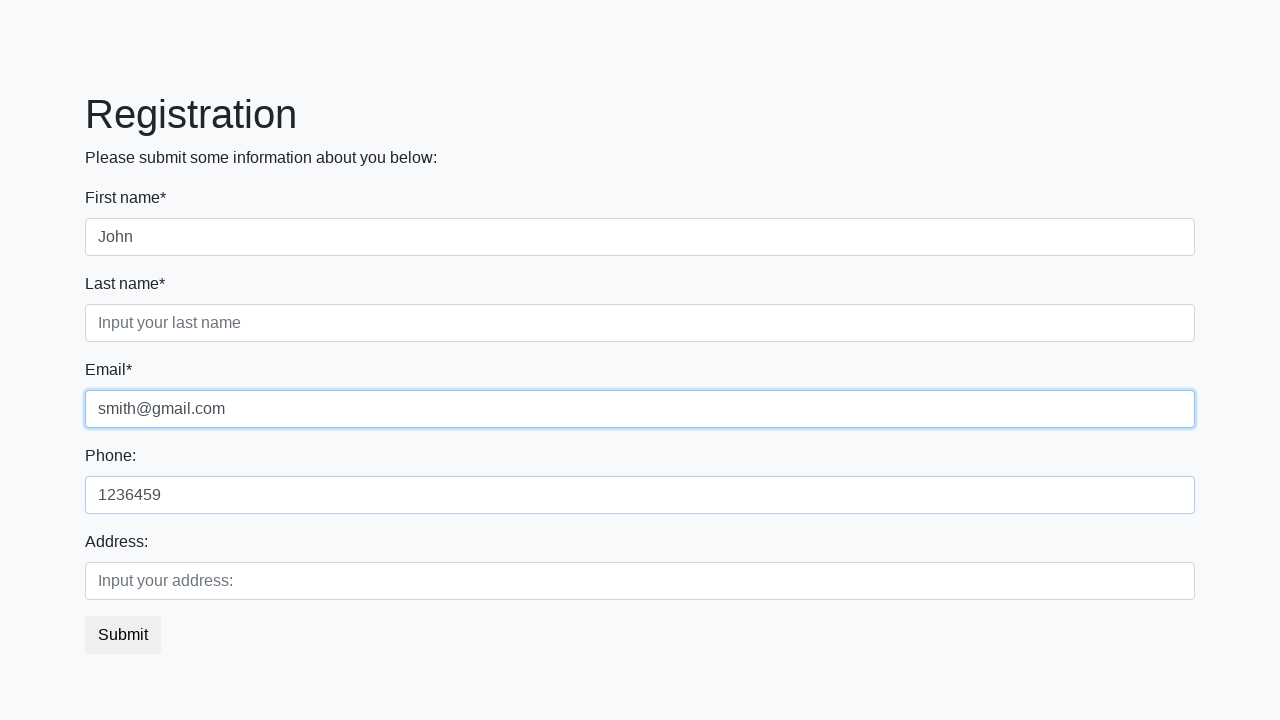

Filled address field with 'Riga' on [placeholder='Input your address:']
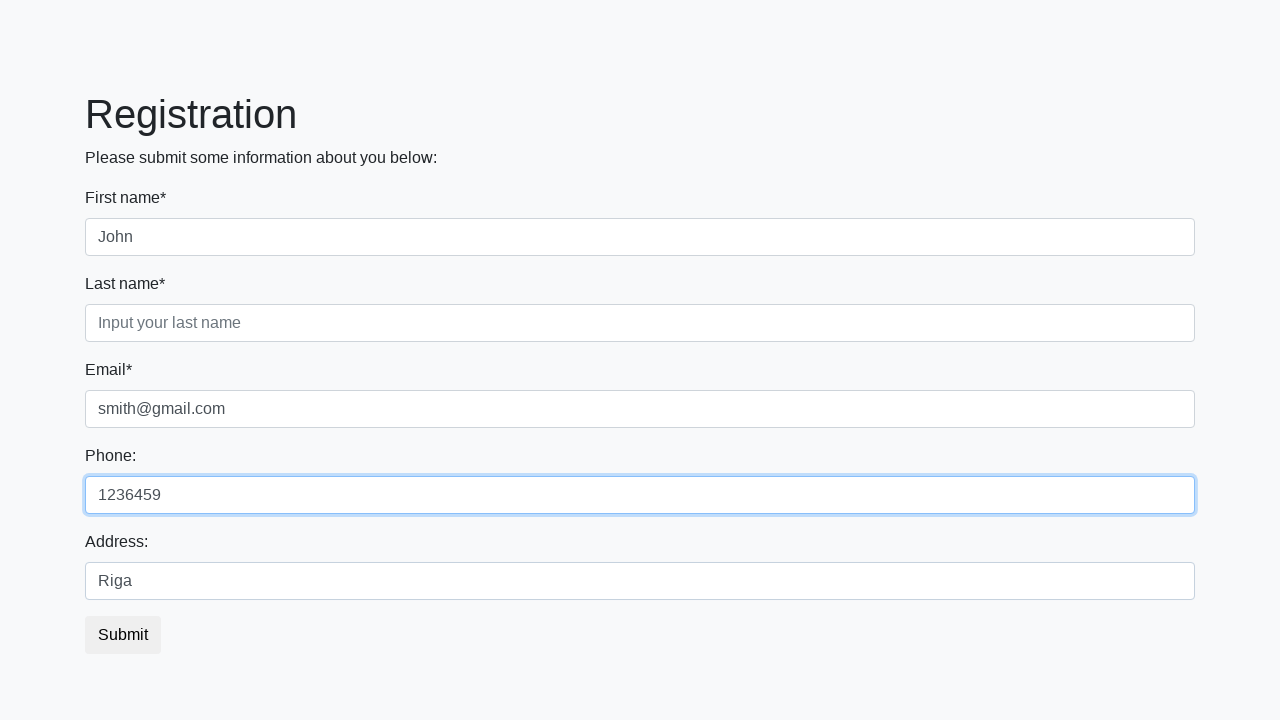

Clicked submit button without entering last name at (123, 635) on [type='submit']
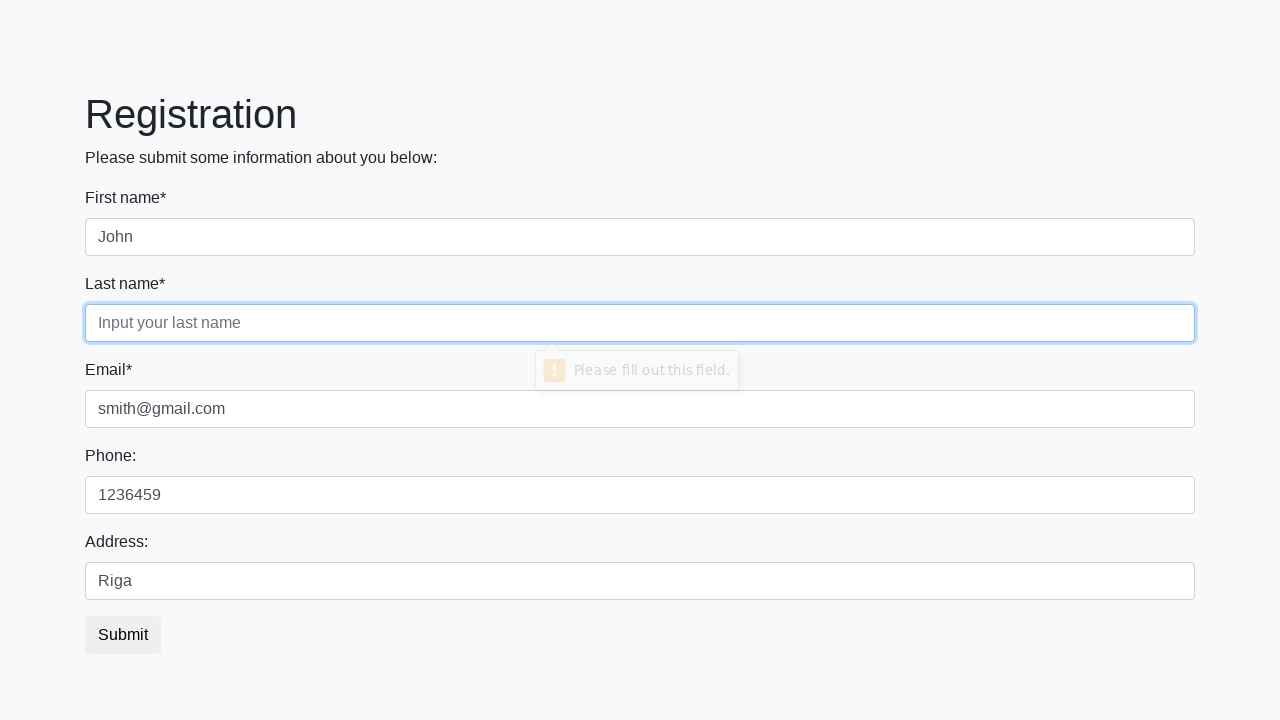

Verified form validation prevented submission - last name field still visible
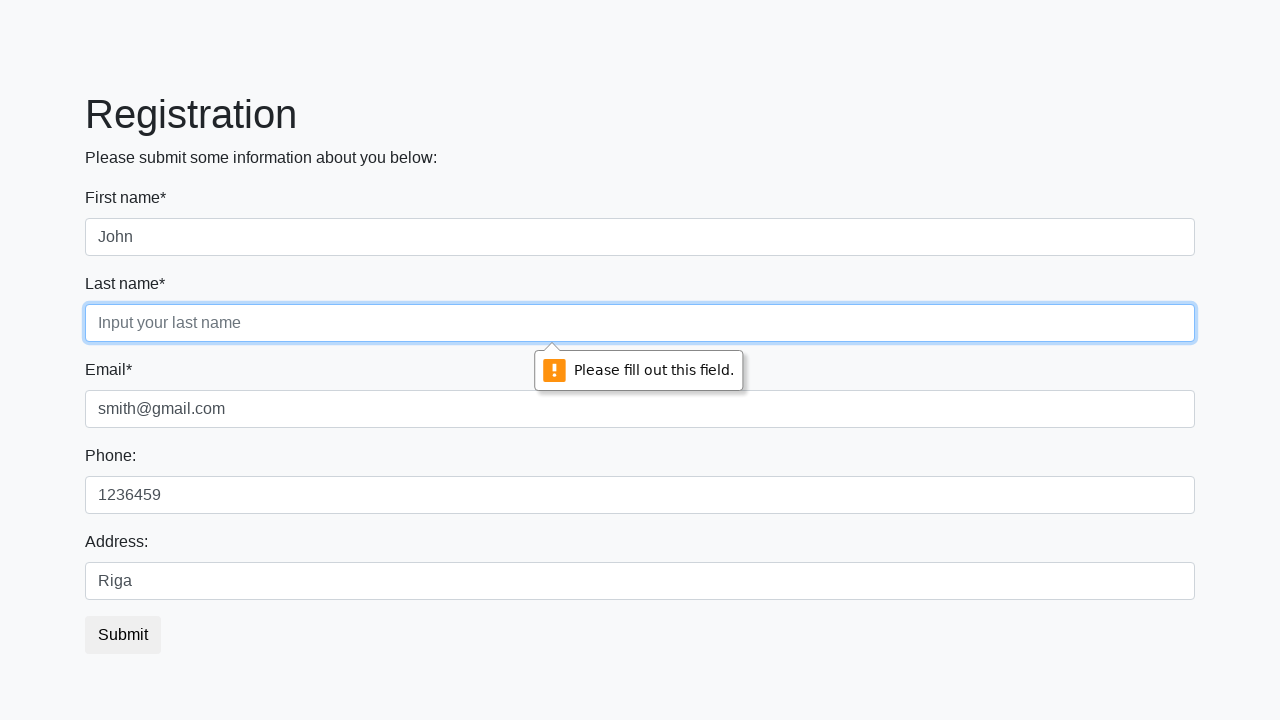

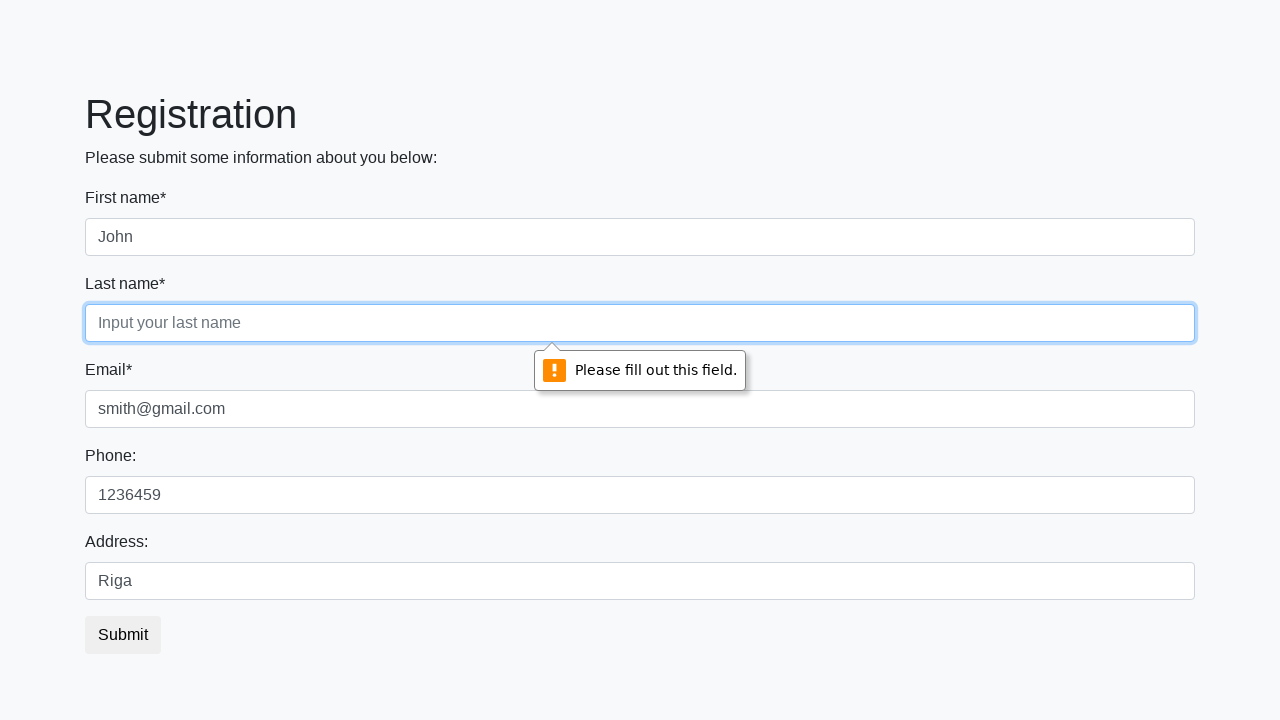